Tests radio button handling by clicking on different radio buttons (hockey, football in sports category, and yellow in color category) and verifying they become selected.

Starting URL: https://practice.cydeo.com/radio_buttons

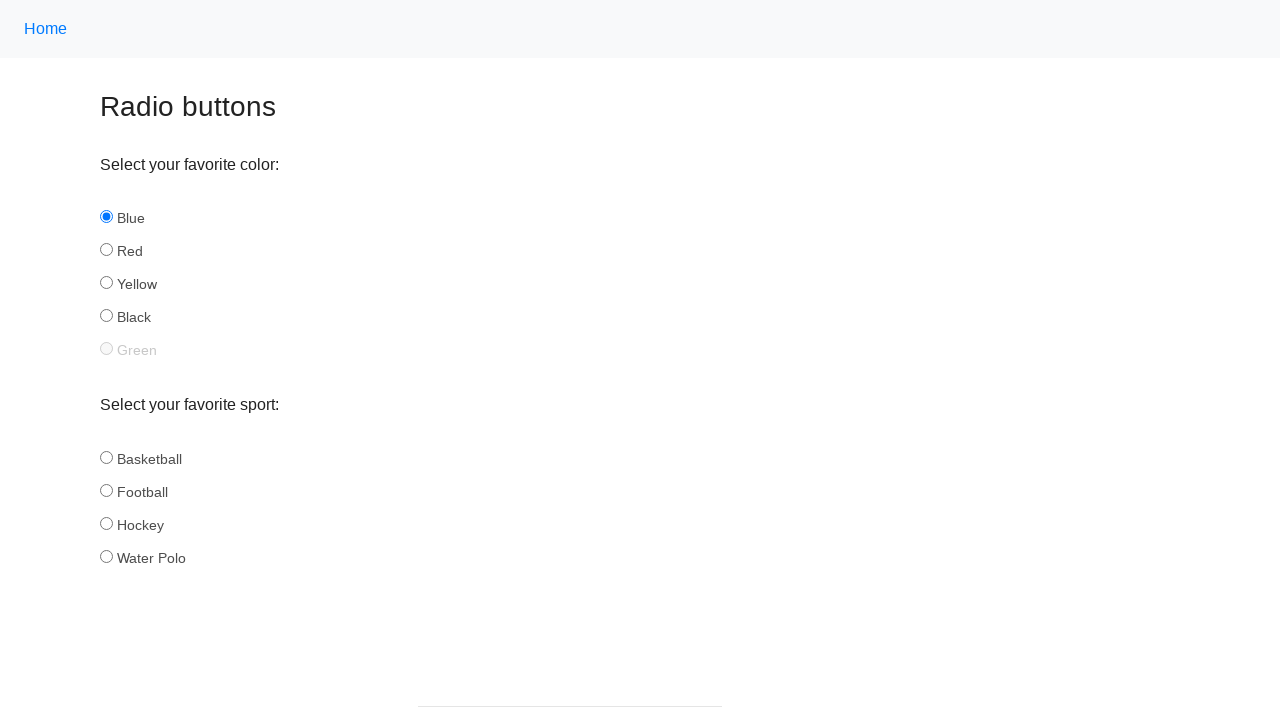

Clicked hockey radio button in sports category at (106, 523) on input[name='sport'][id='hockey']
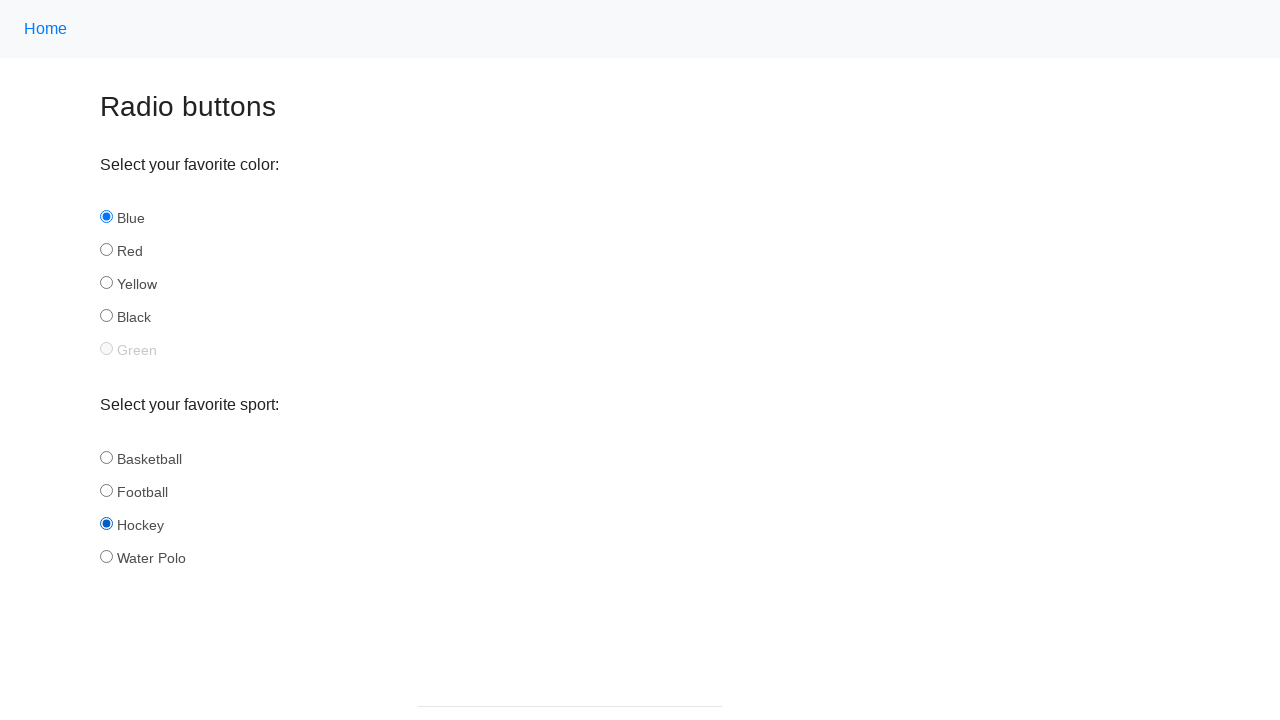

Verified hockey radio button is selected
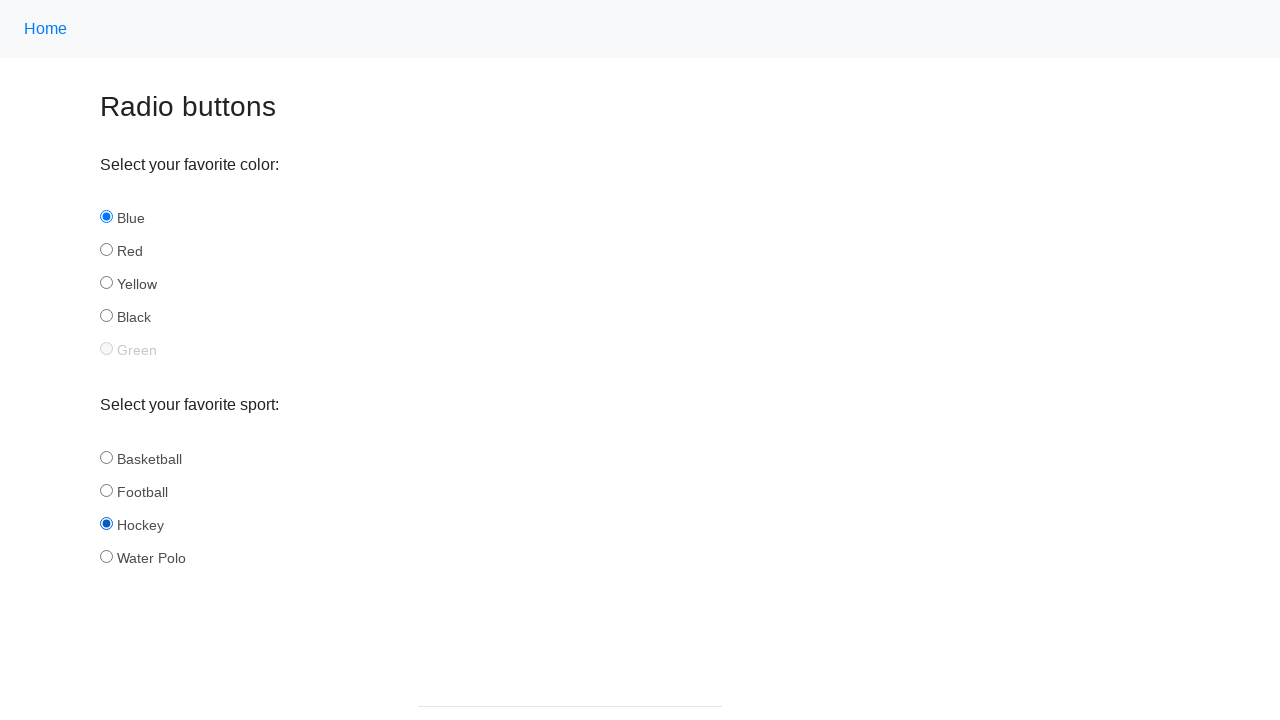

Clicked football radio button in sports category at (106, 490) on input[name='sport'][id='football']
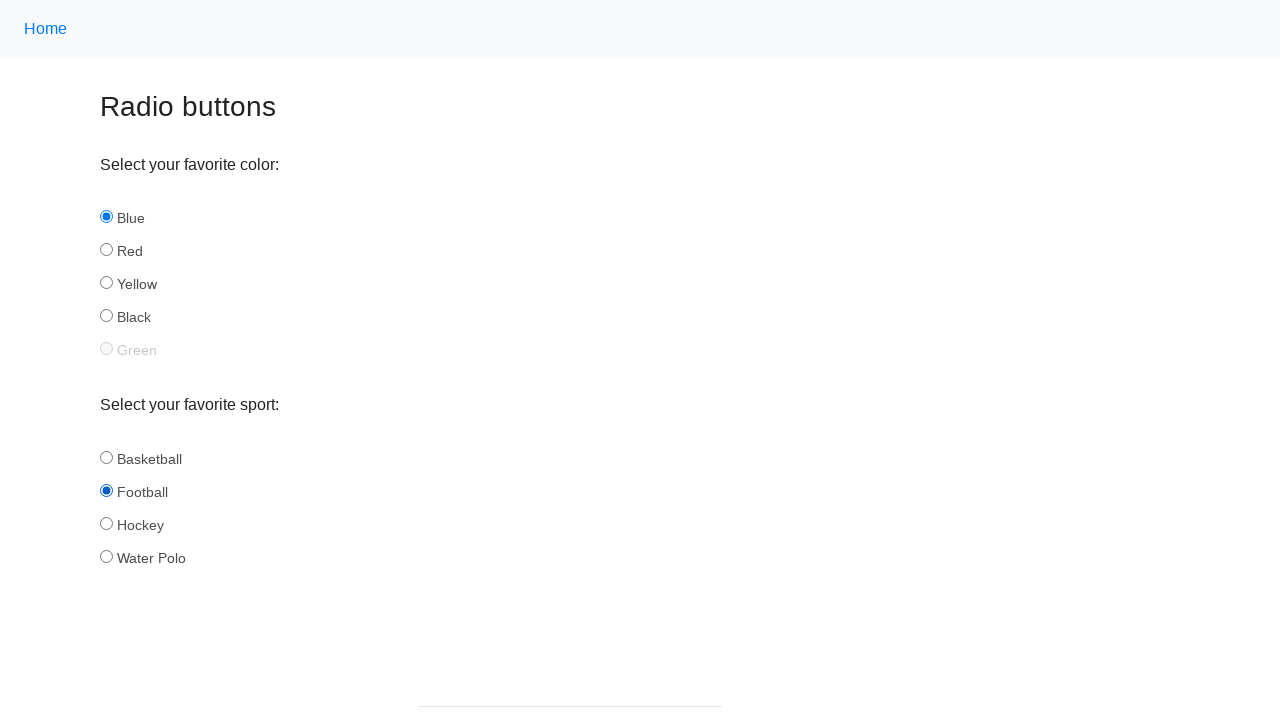

Verified football radio button is selected
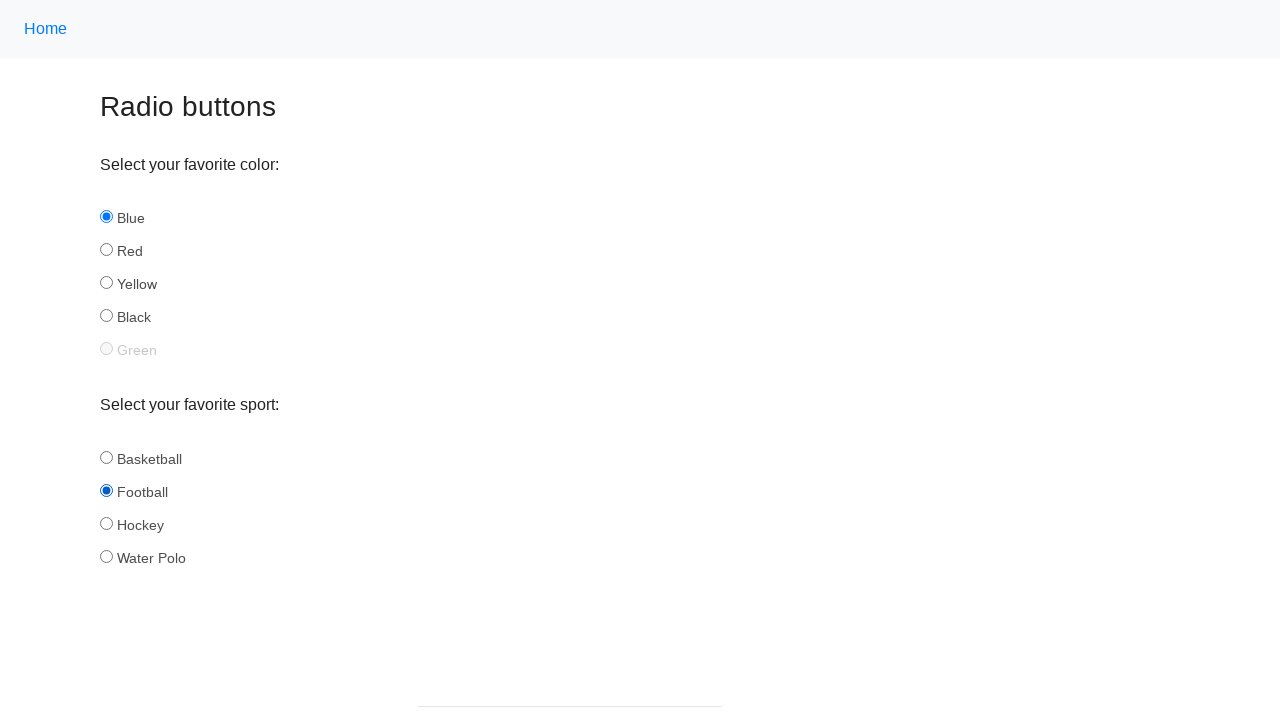

Clicked yellow radio button in color category at (106, 283) on input[name='color'][id='yellow']
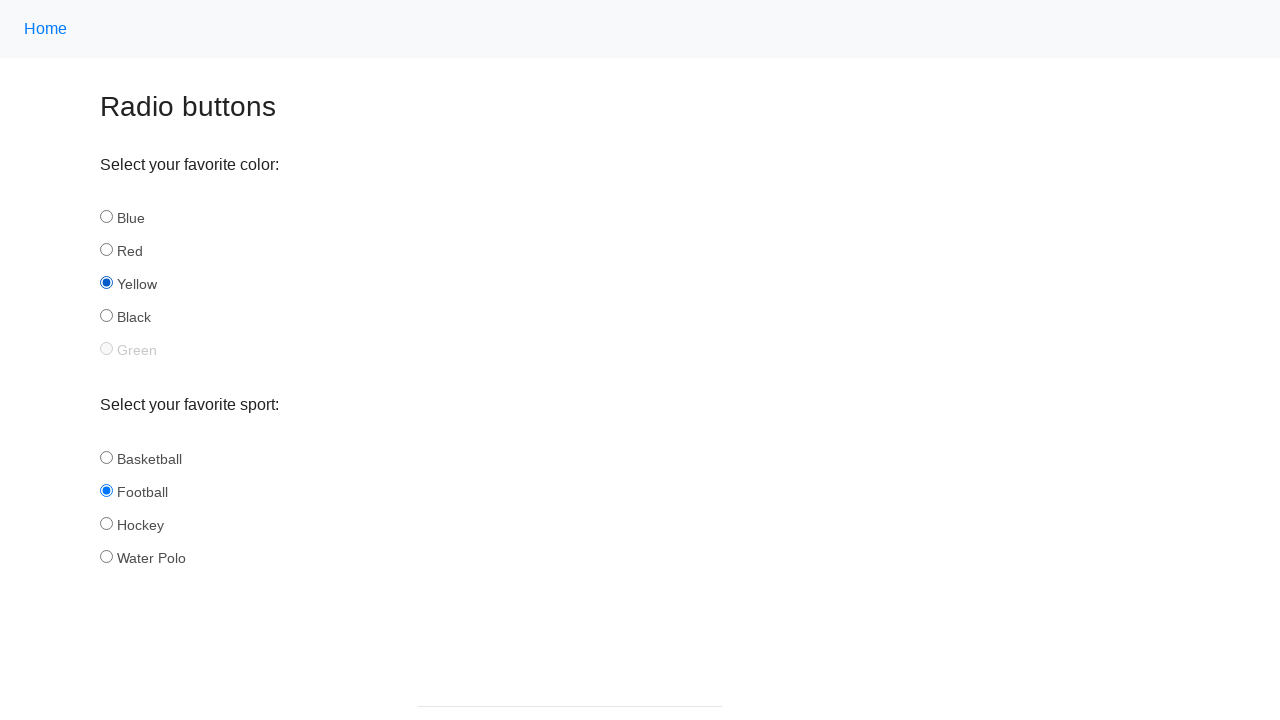

Verified yellow radio button is selected
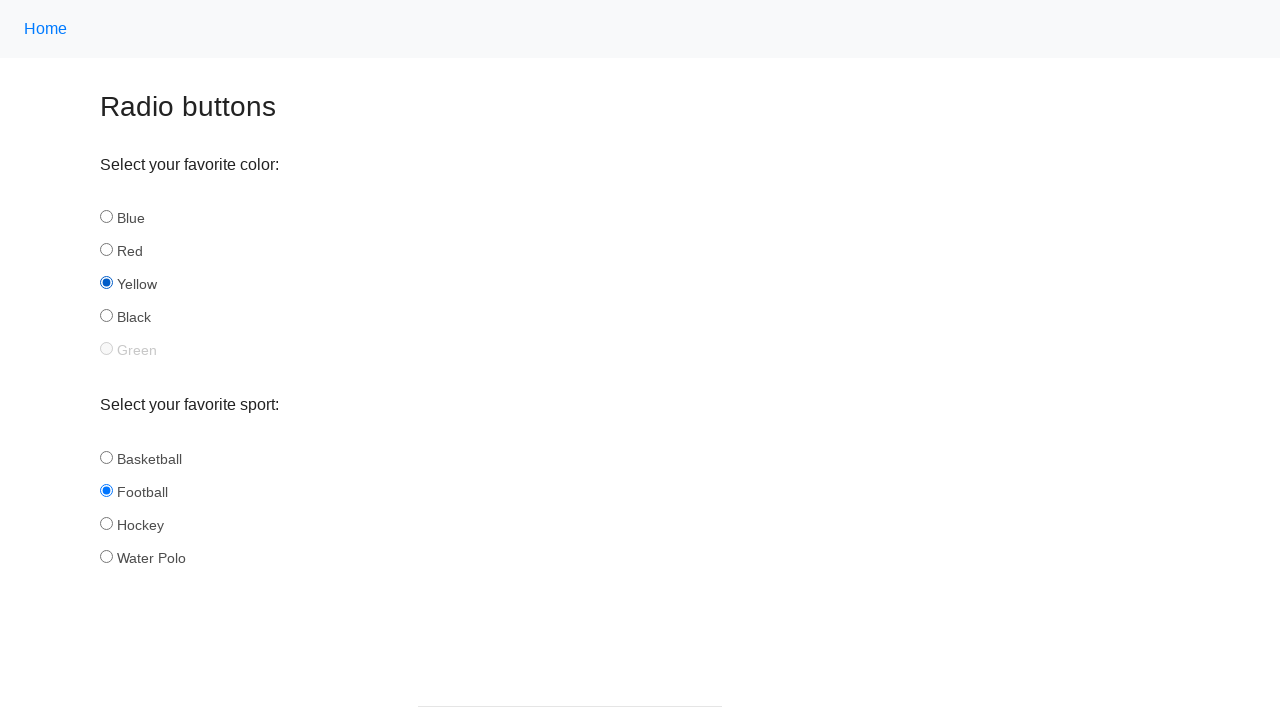

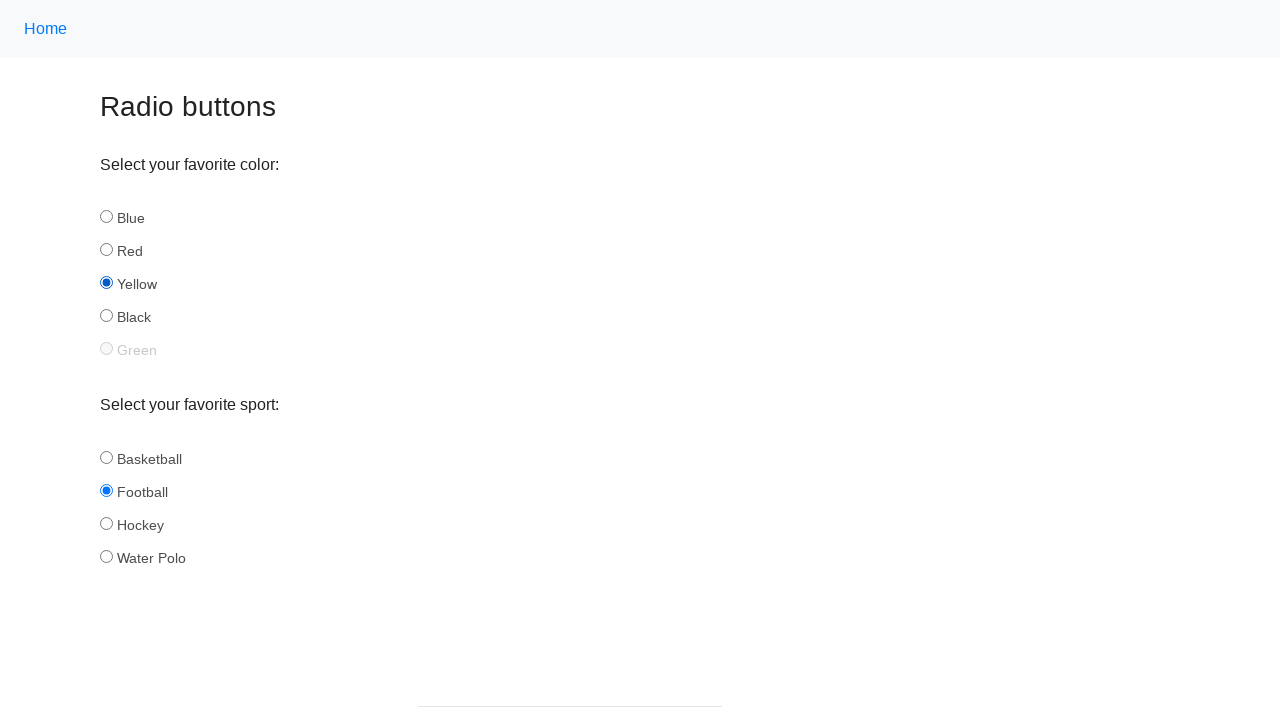